Tests drag and drop functionality by dragging a football element to two different drop zones and verifying the drops were successful

Starting URL: https://v1.training-support.net/selenium/drag-drop

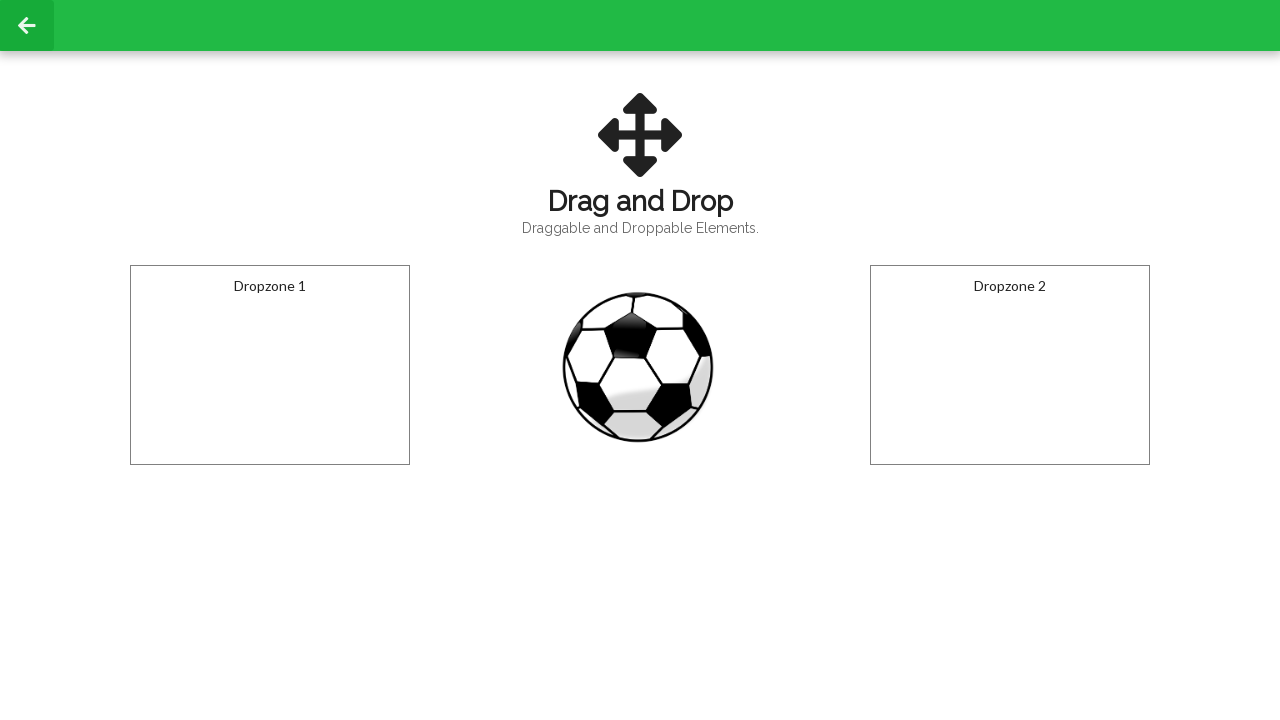

Located the football element
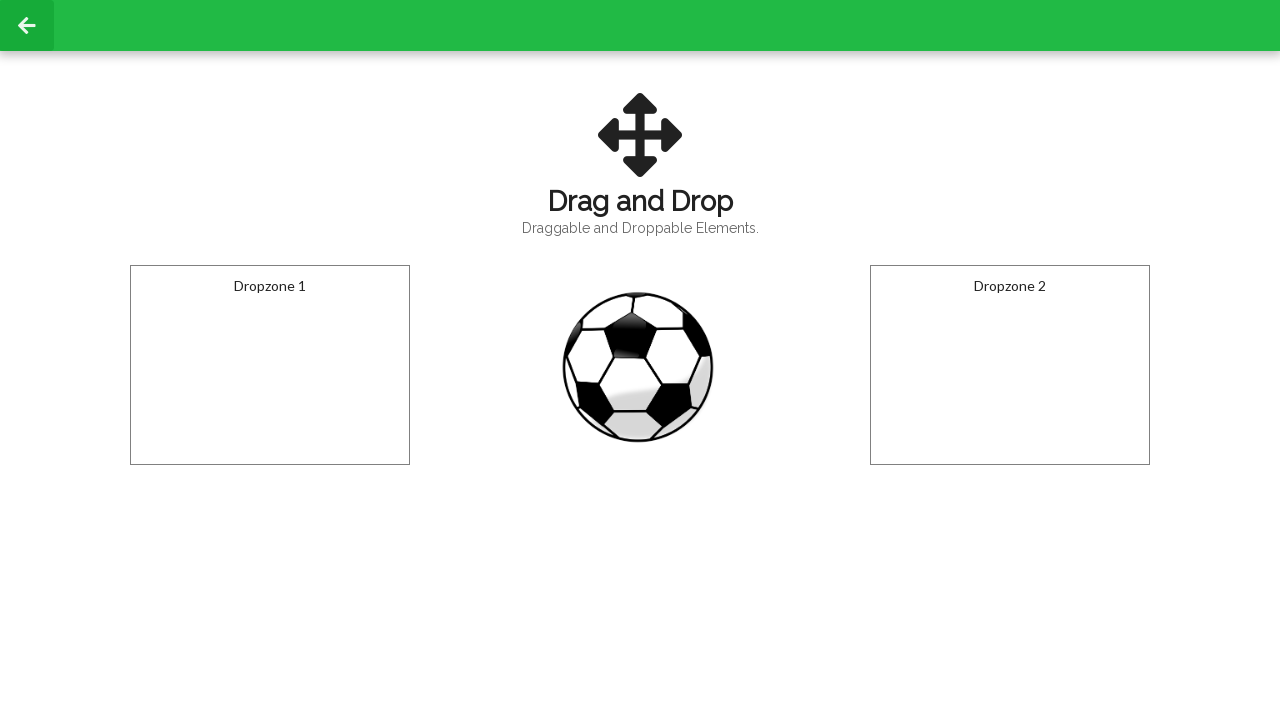

Located the first dropzone
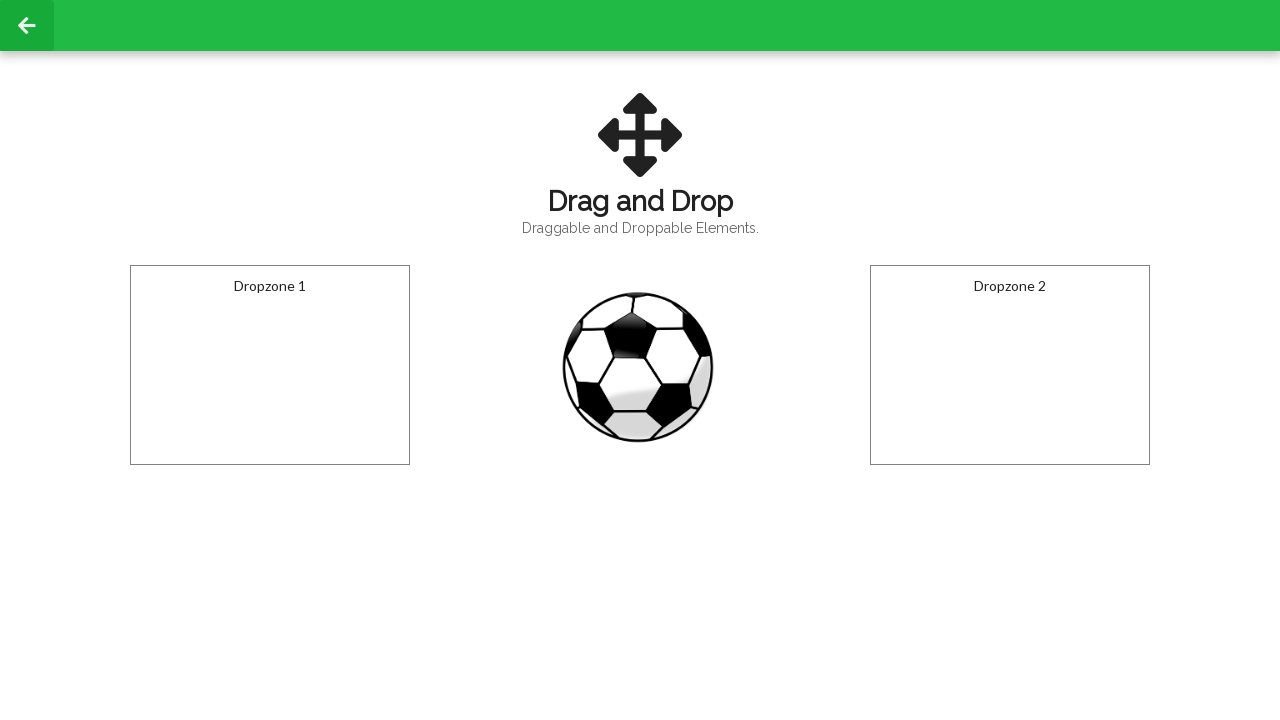

Dragged football to the first dropzone at (270, 365)
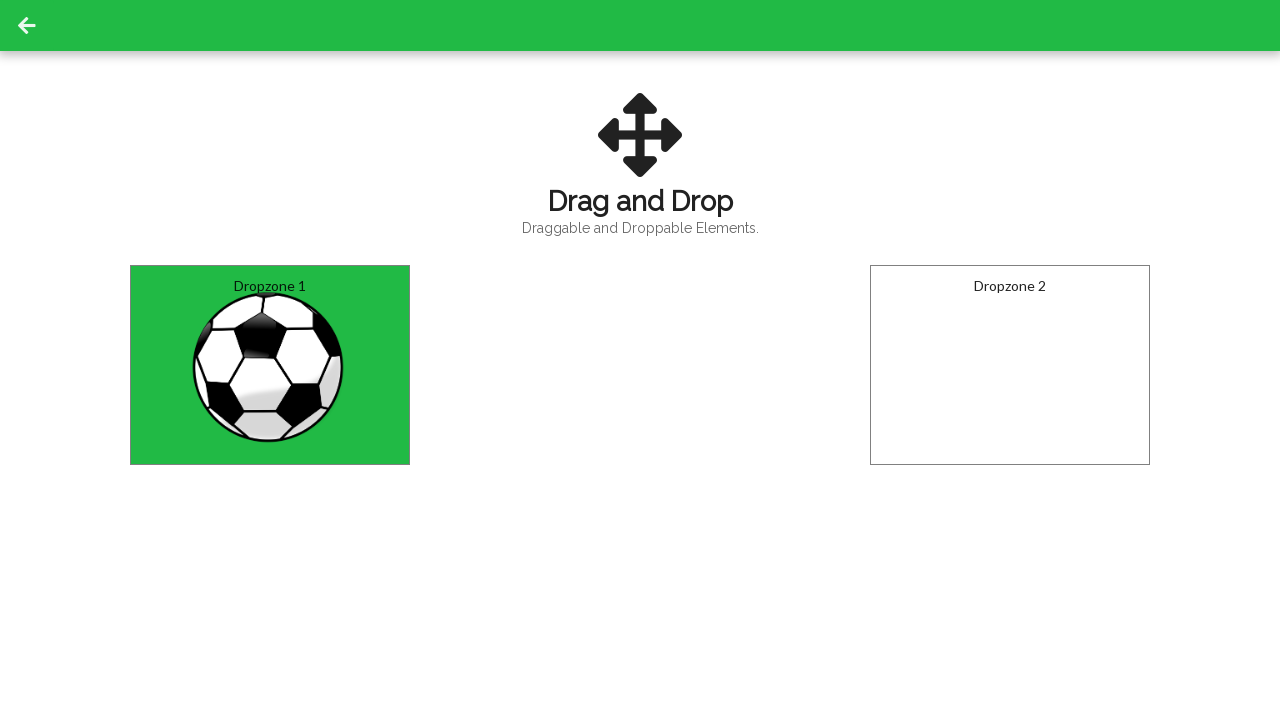

Verified football was successfully dropped in first dropzone
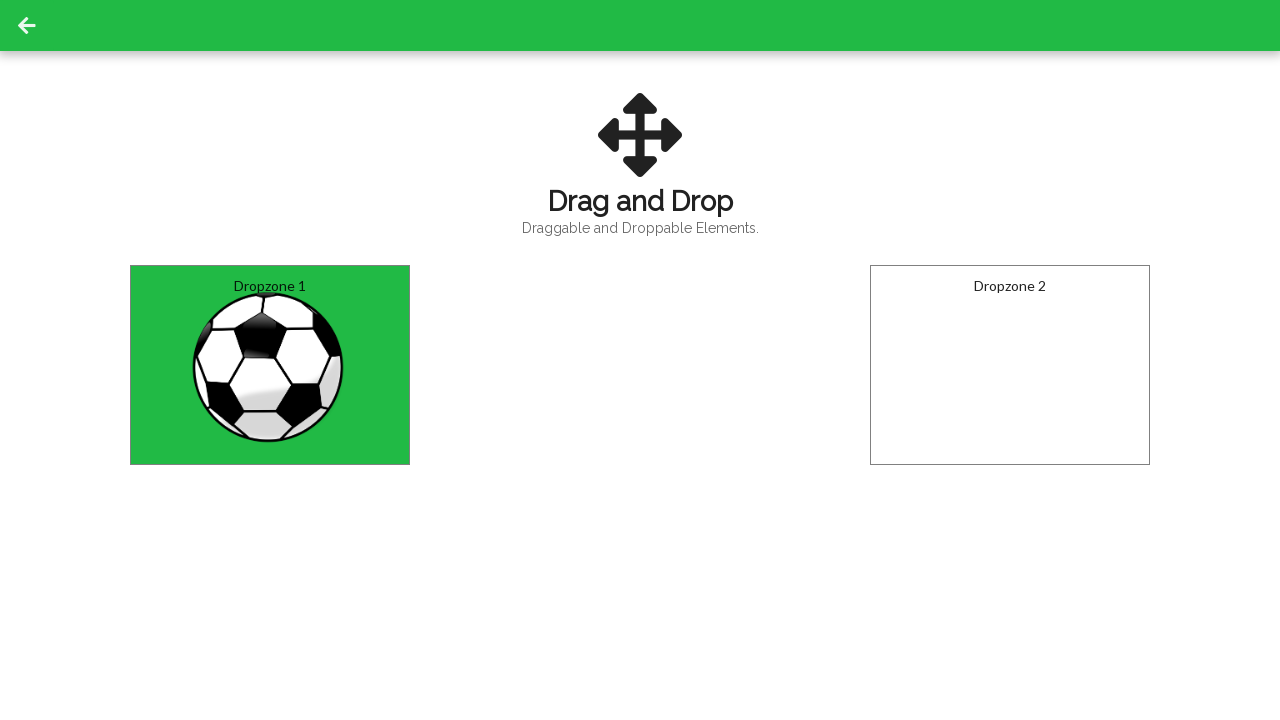

Located the second dropzone
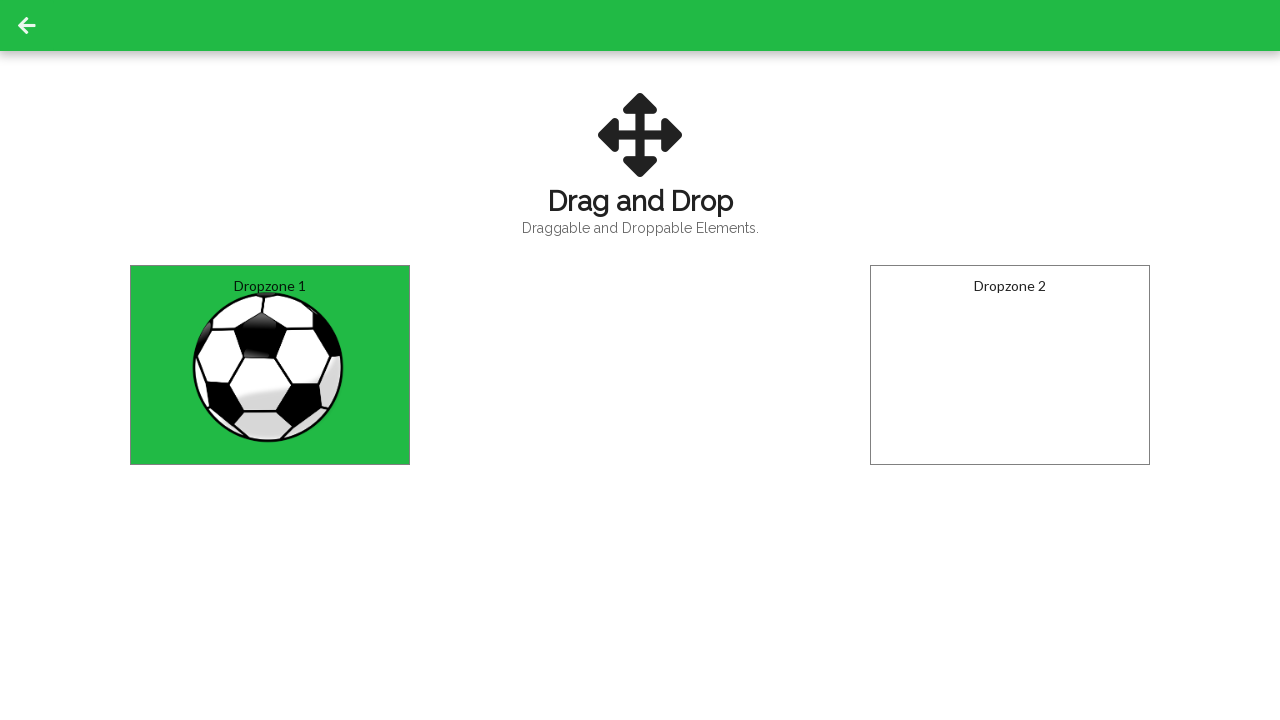

Dragged football to the second dropzone at (1010, 365)
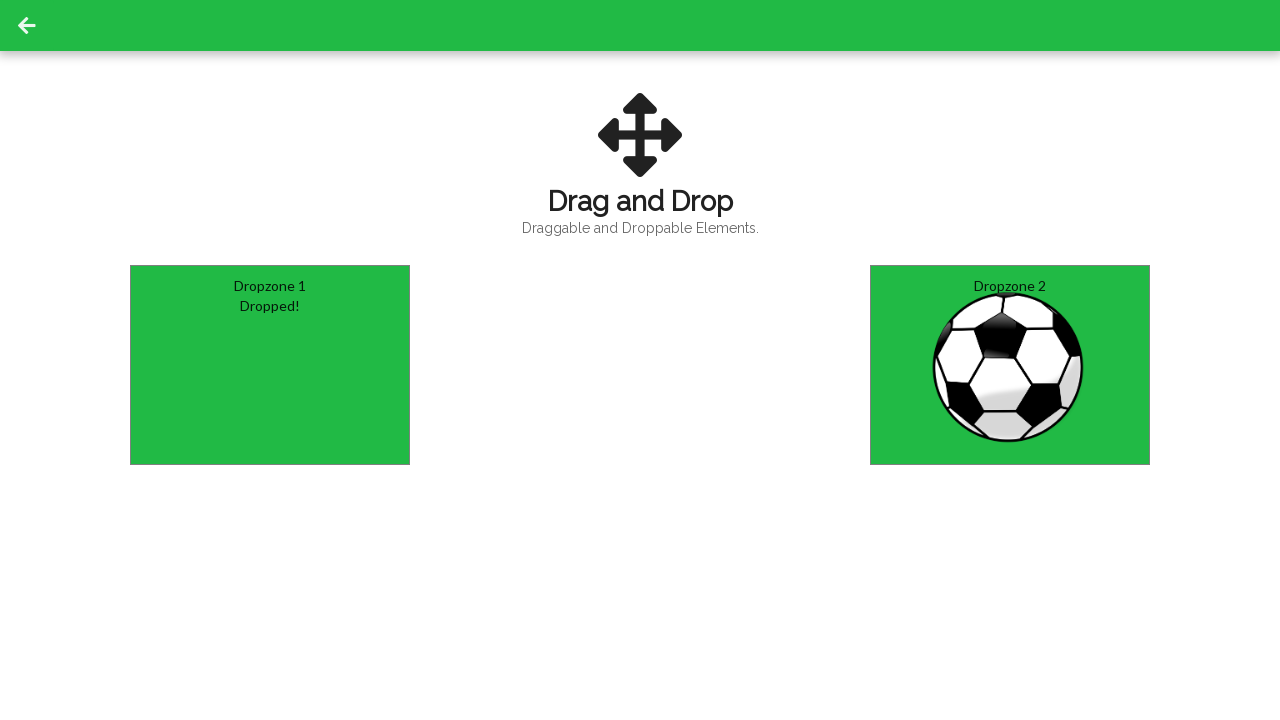

Verified football was successfully dropped in second dropzone
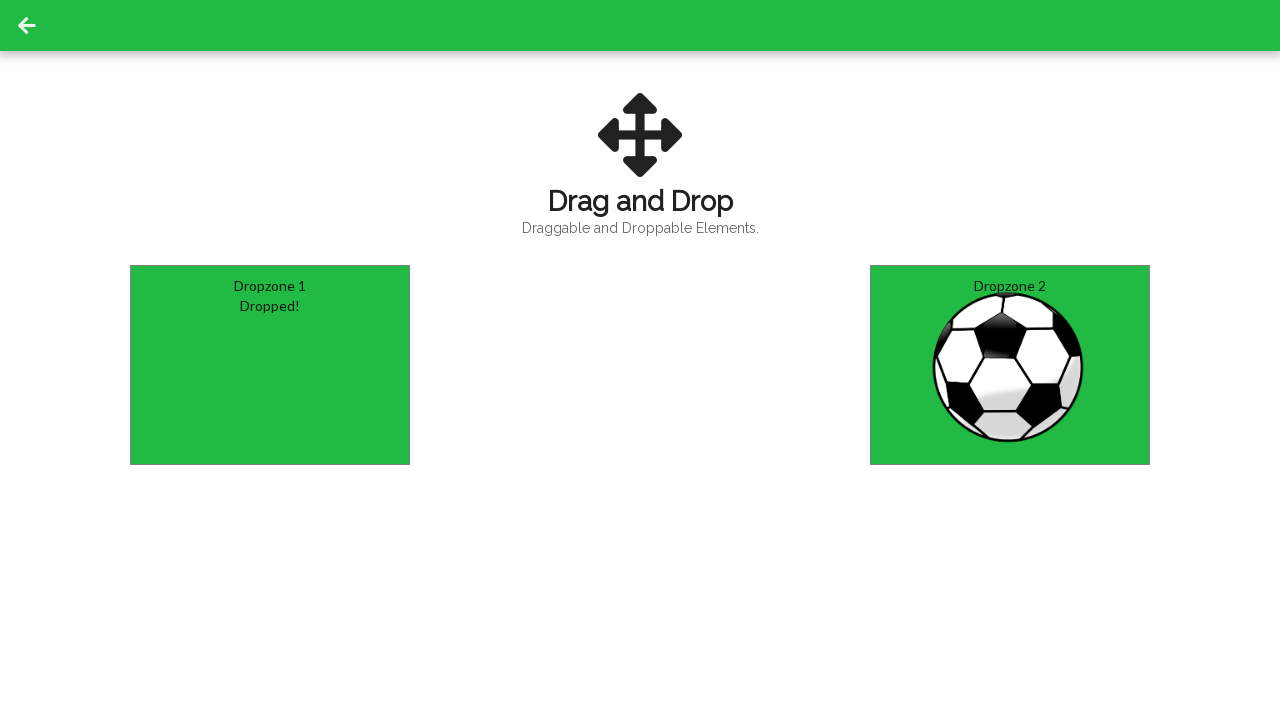

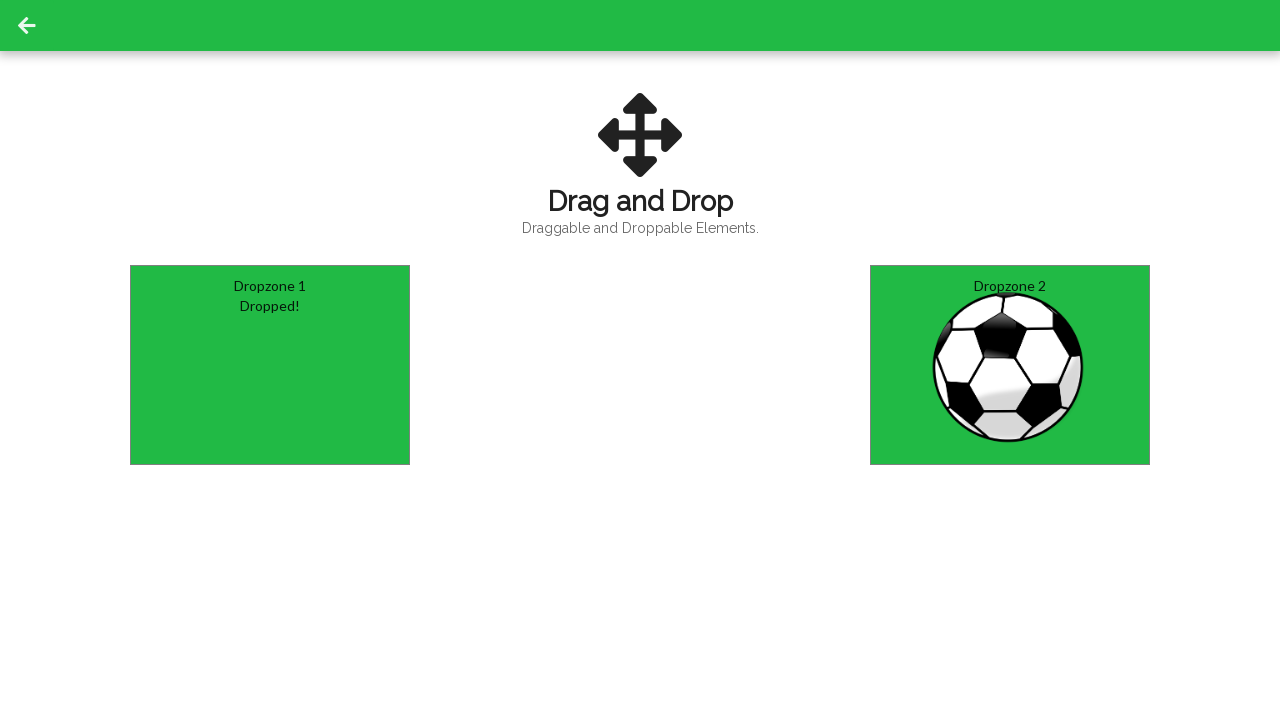